Tests drag-and-drop functionality by dragging a package item from a tree view to a price checker area and verifying the price is displayed correctly

Starting URL: https://demos.telerik.com/aspnet-ajax/treeview/examples/overview/defaultcs.aspx

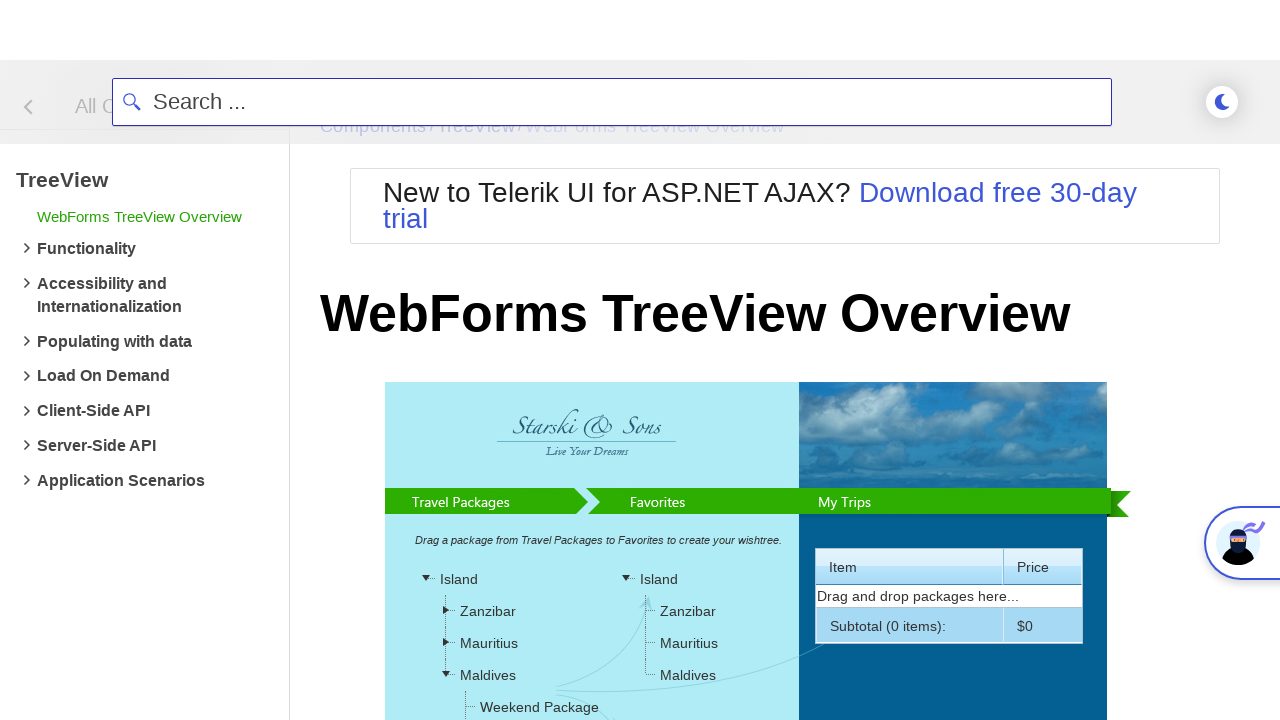

Located package element in tree view
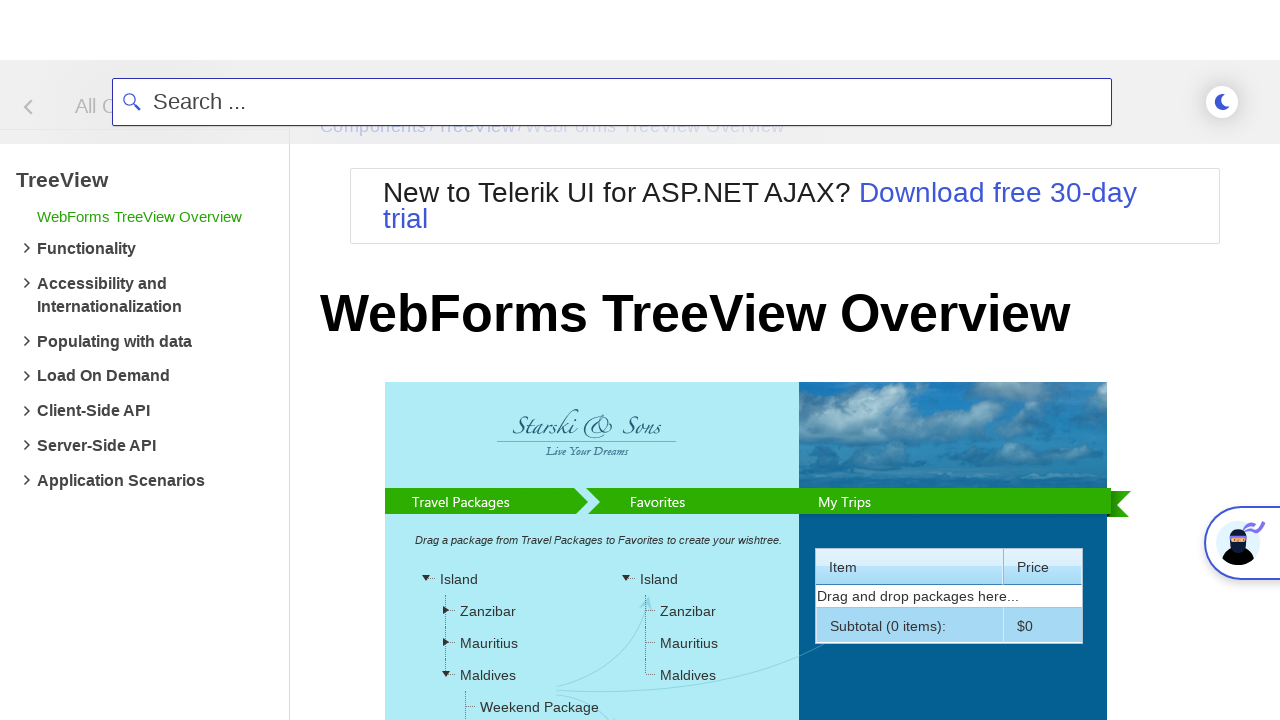

Located price checker drop zone
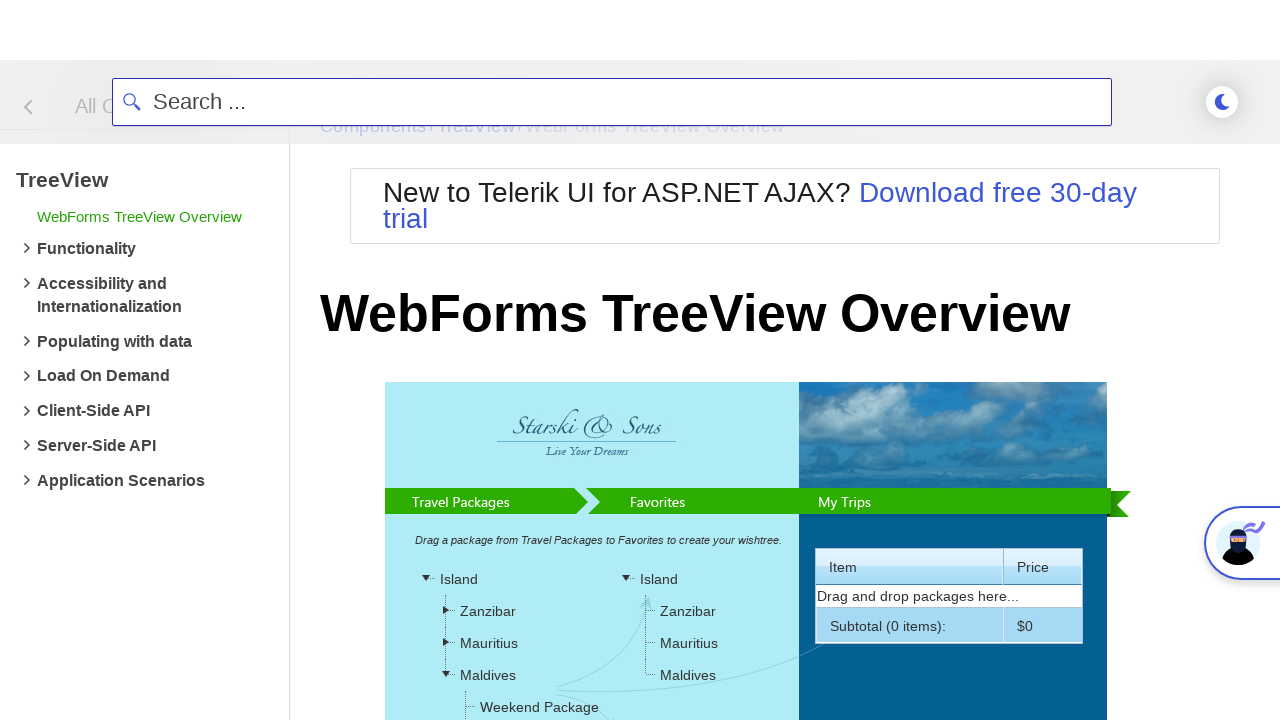

Dragged package element to price checker area at (687, 361)
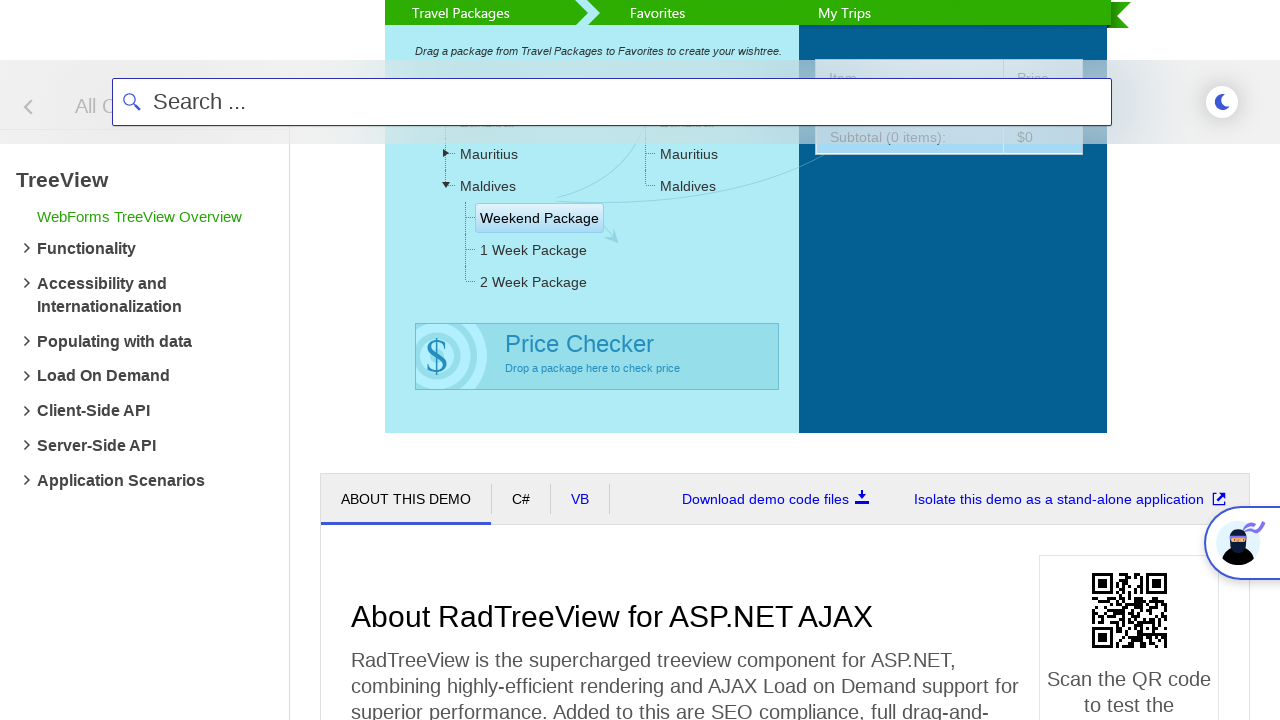

Price label updated from default text
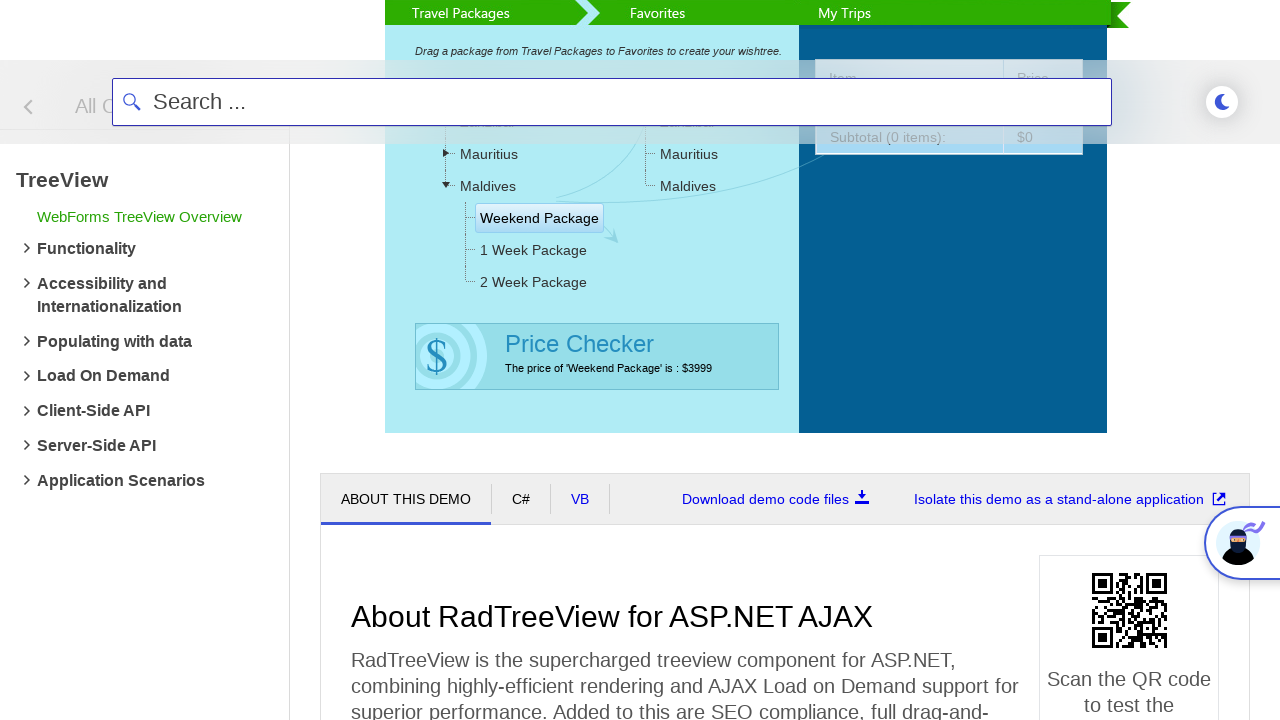

Located price label element
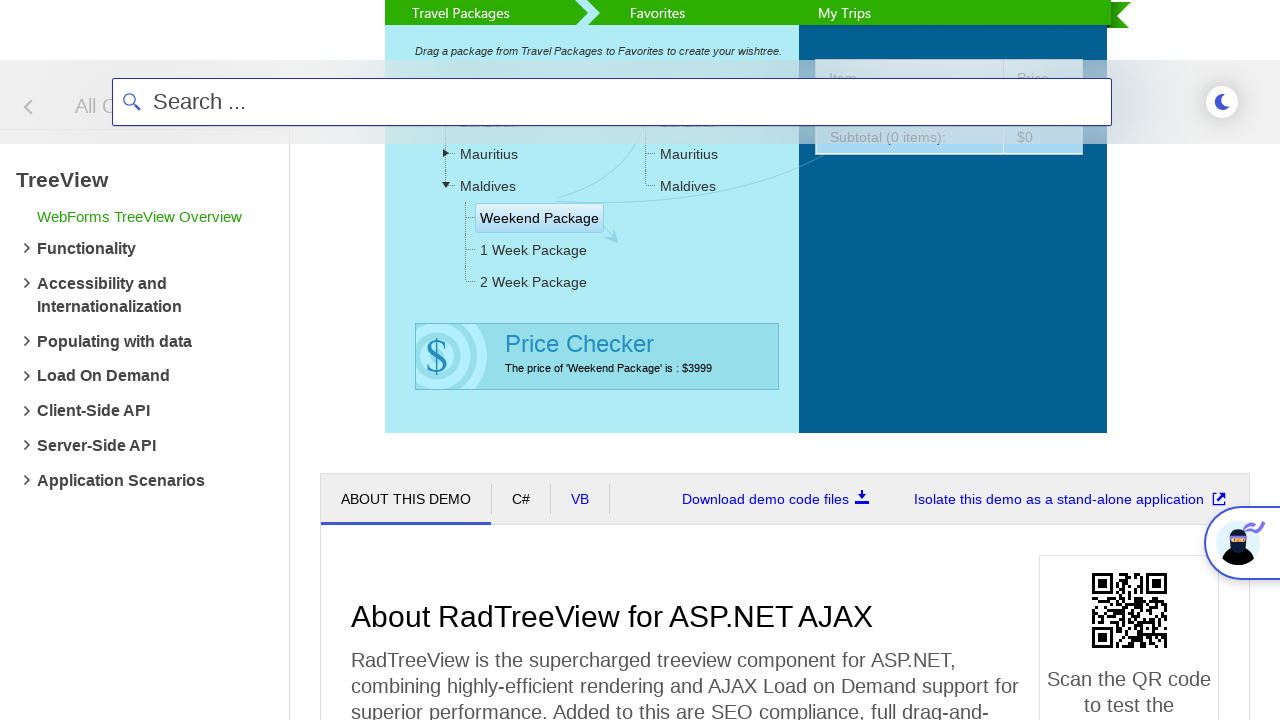

Verified price displays $3999
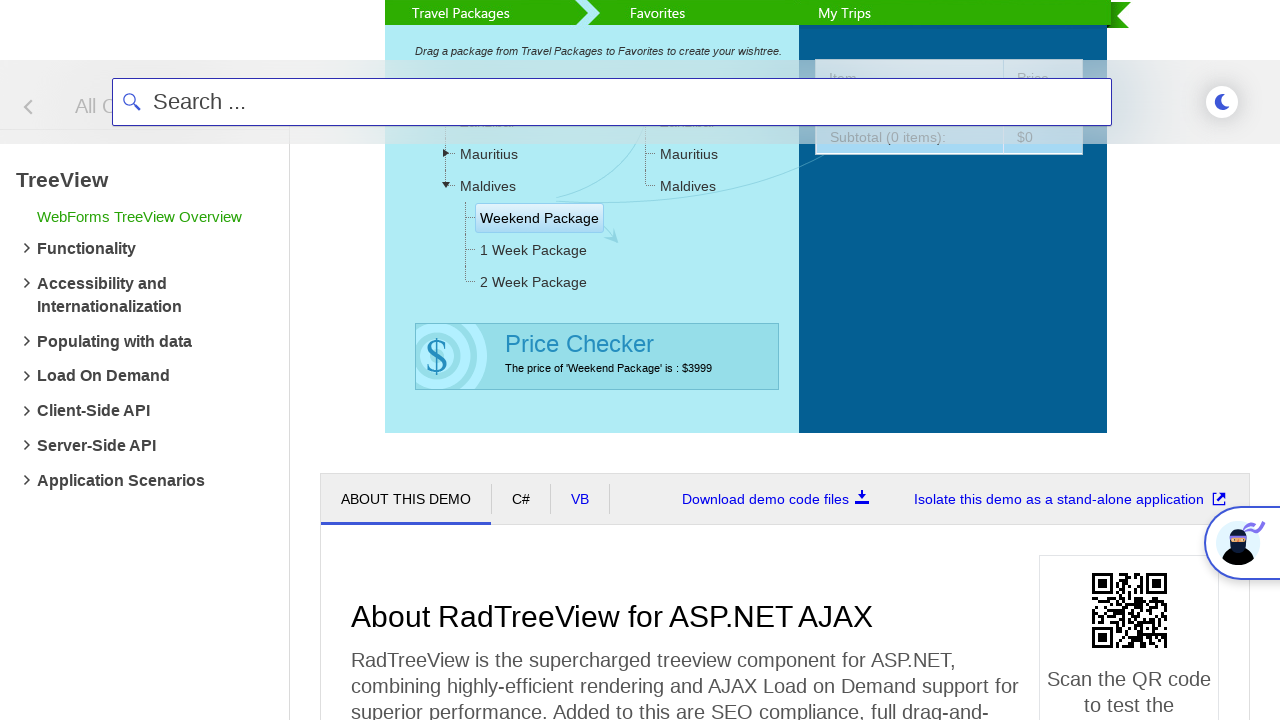

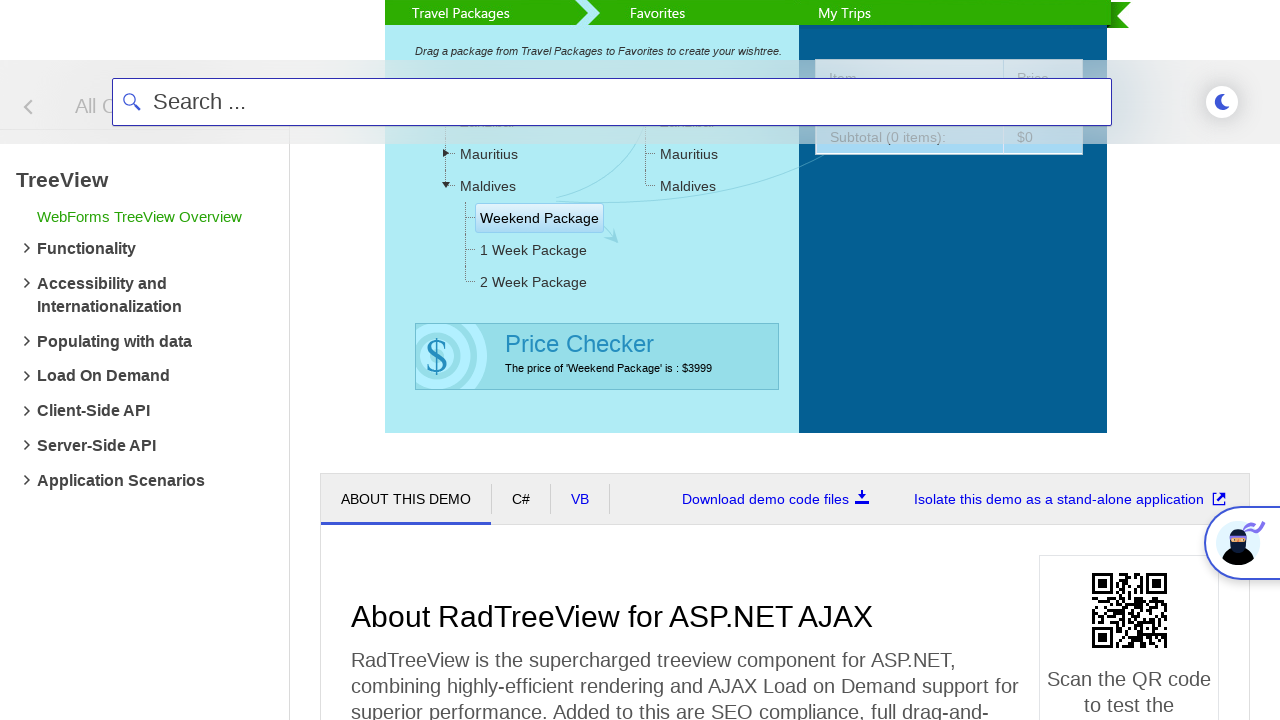